Visits WeTransfer homepage and waits for the page to fully load (network idle state)

Starting URL: https://wetransfer.com

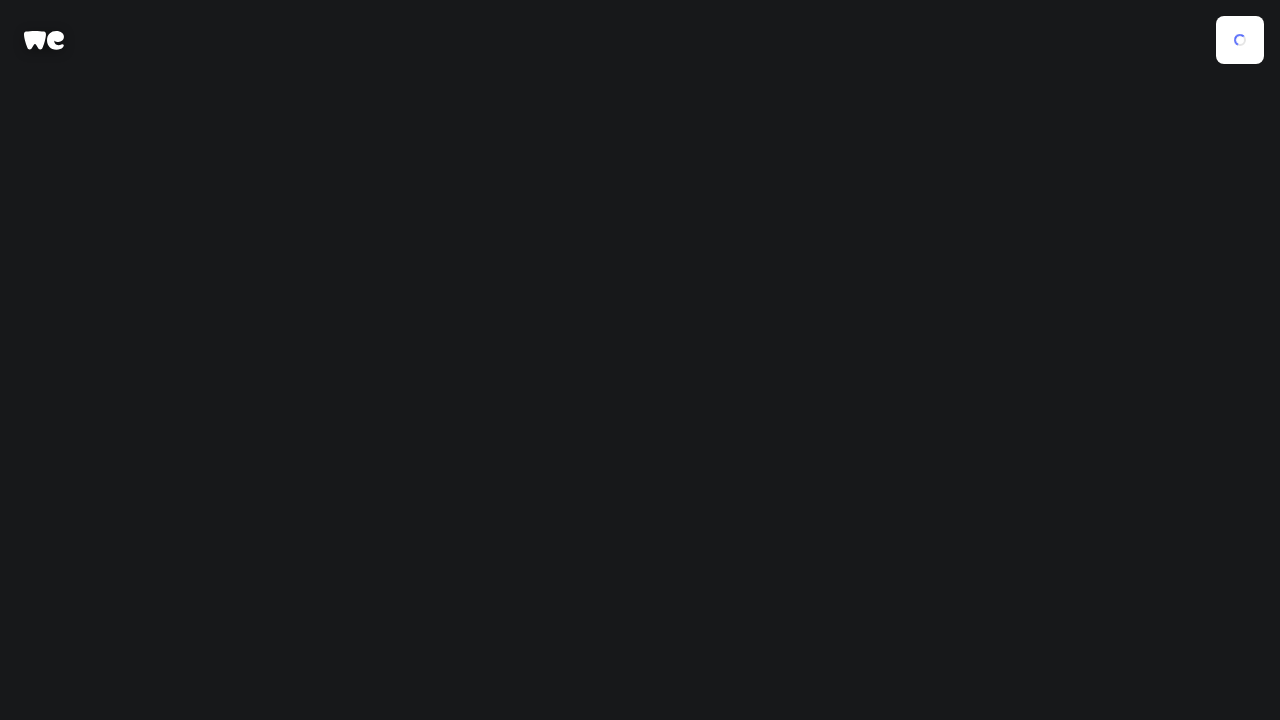

Waited for WeTransfer homepage to fully load (network idle state)
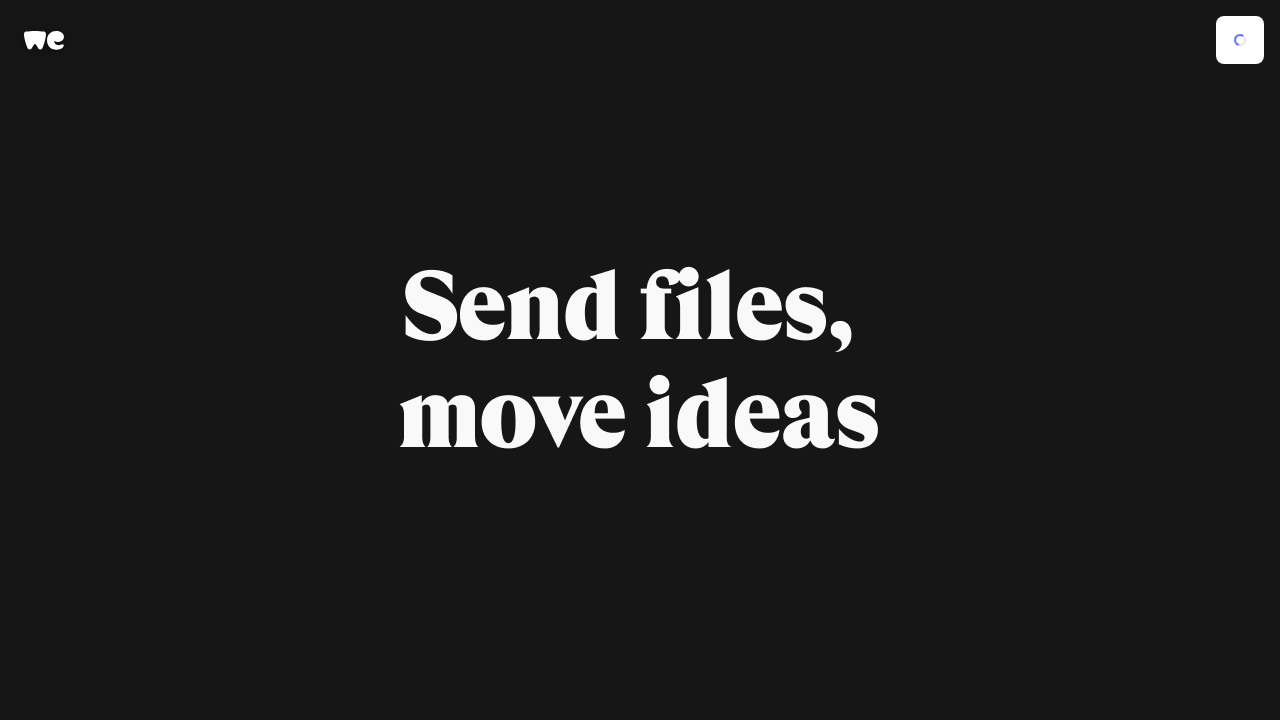

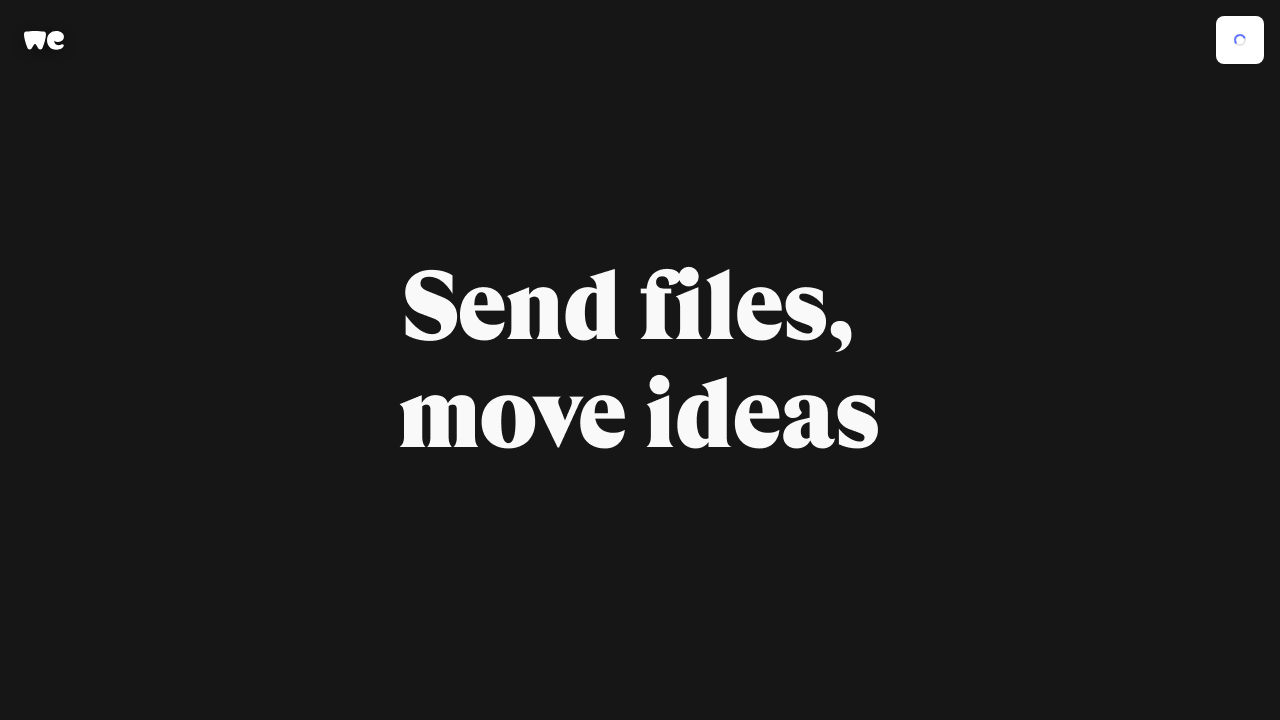